Tests browser navigation by going to a page, using back/forward navigation, and navigating to another URL

Starting URL: http://mammootty.com/

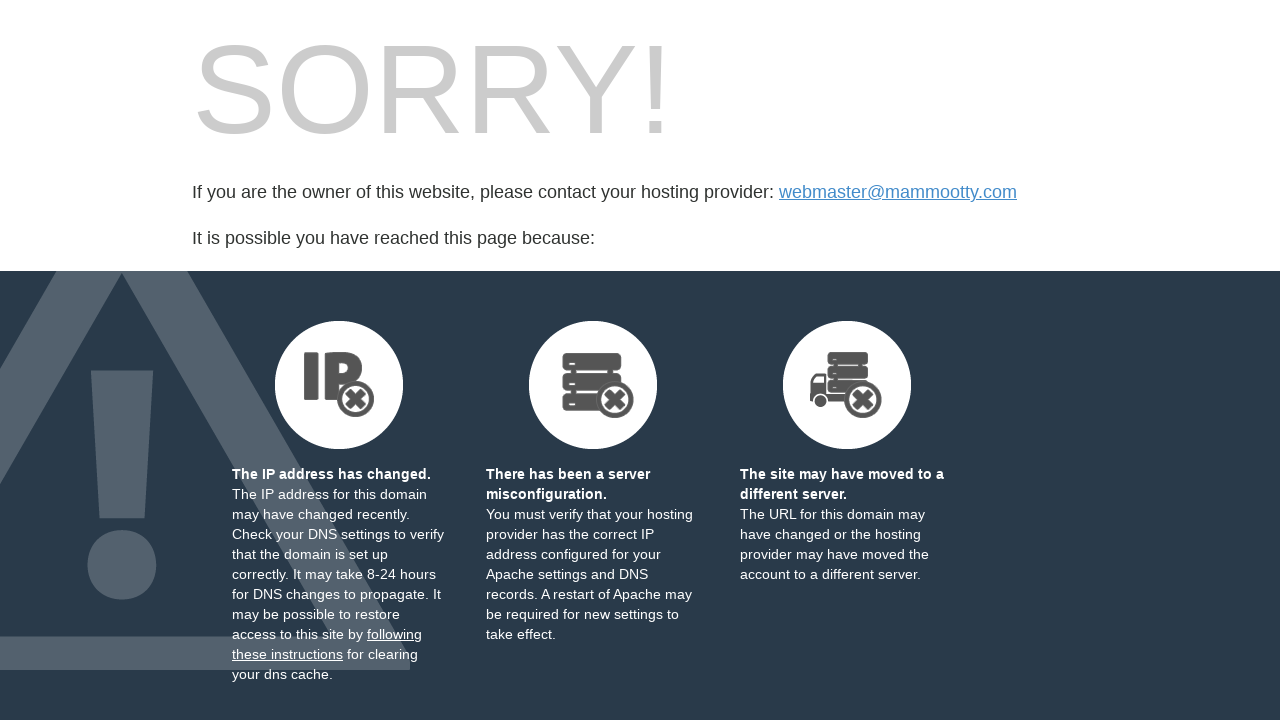

Navigated back to previous page
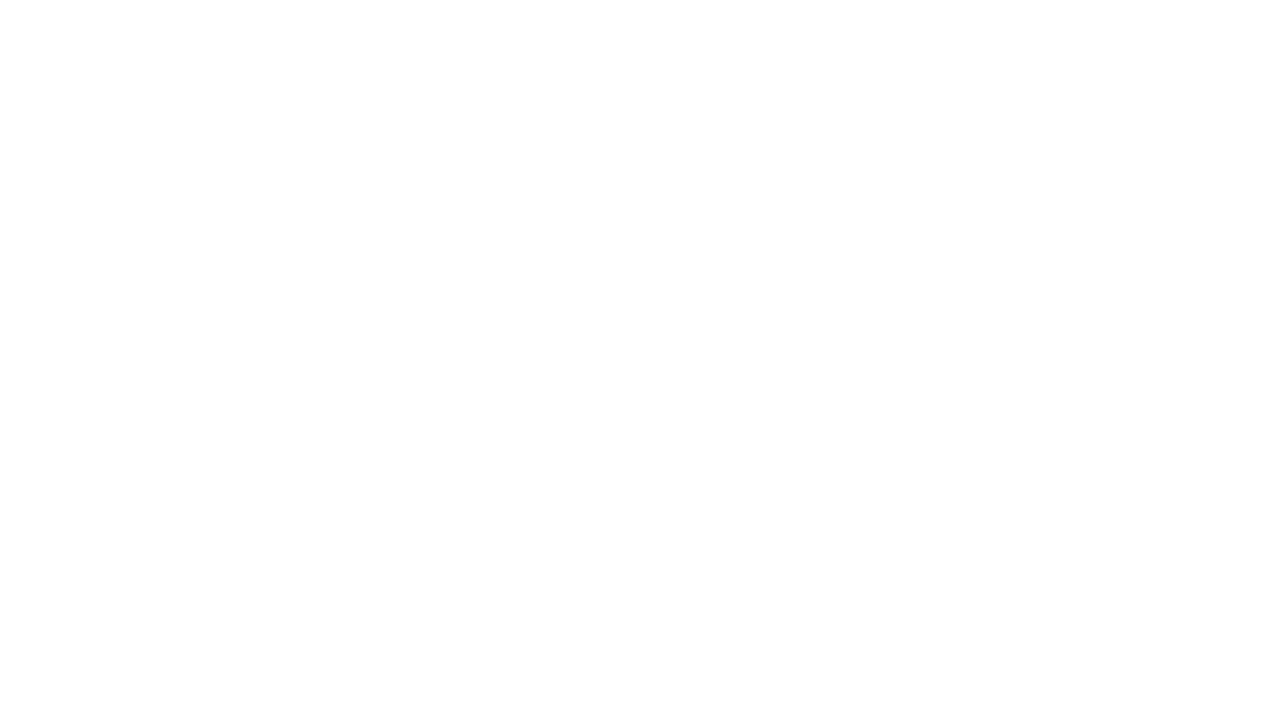

Navigated forward to mammootty.com
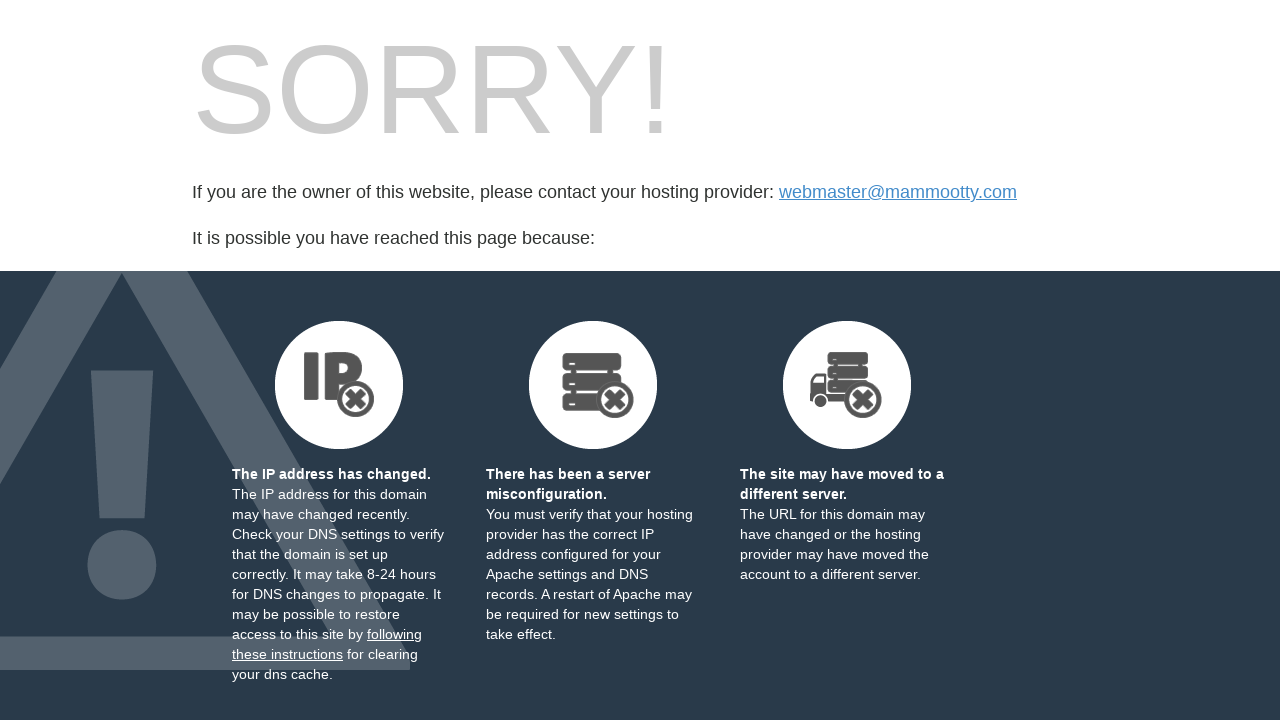

Navigated to https://www.selenium.dev/
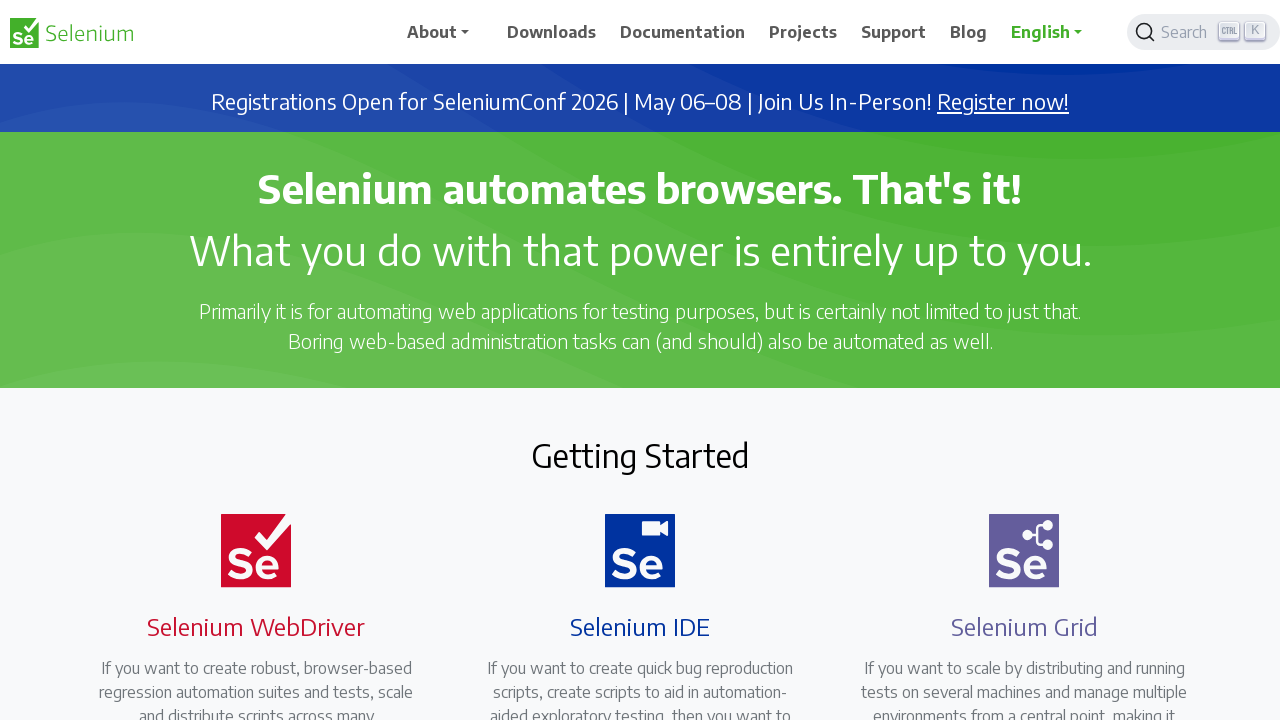

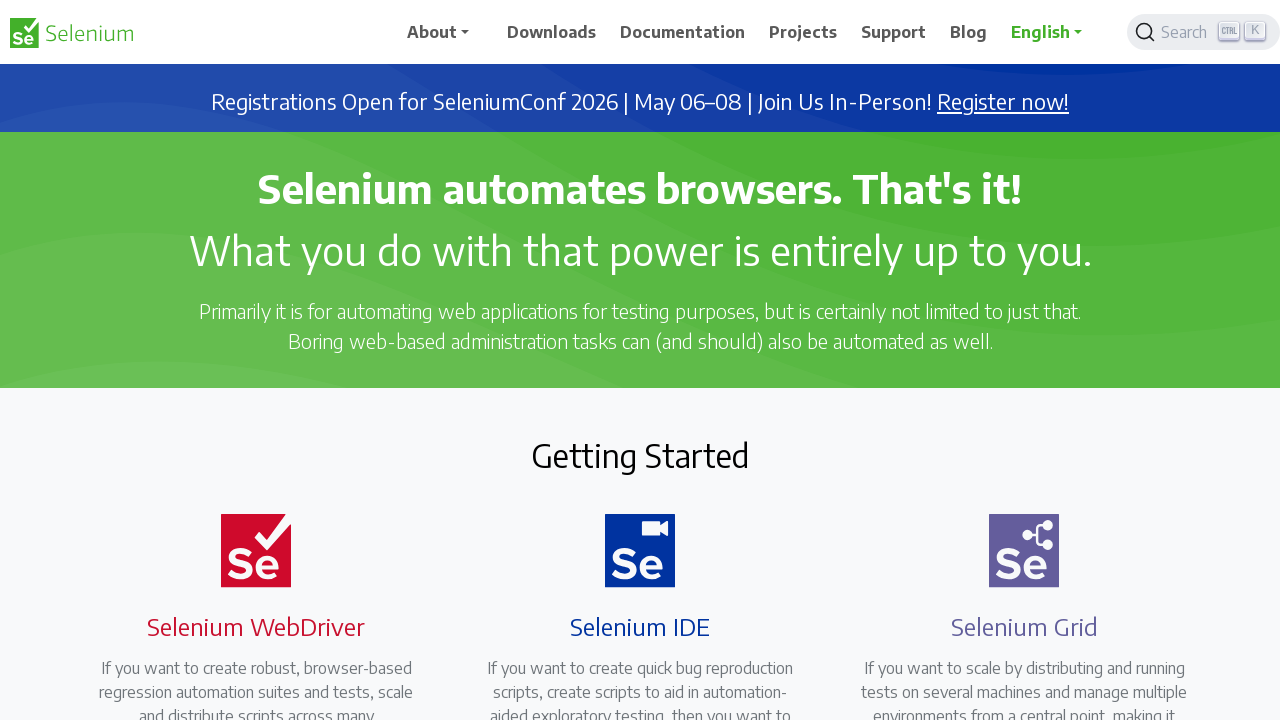